Tests product details page by navigating to a demo e-commerce page and clicking on the first black shoe product to view its details.

Starting URL: https://demo.applitools.com/gridHackathonV2.html

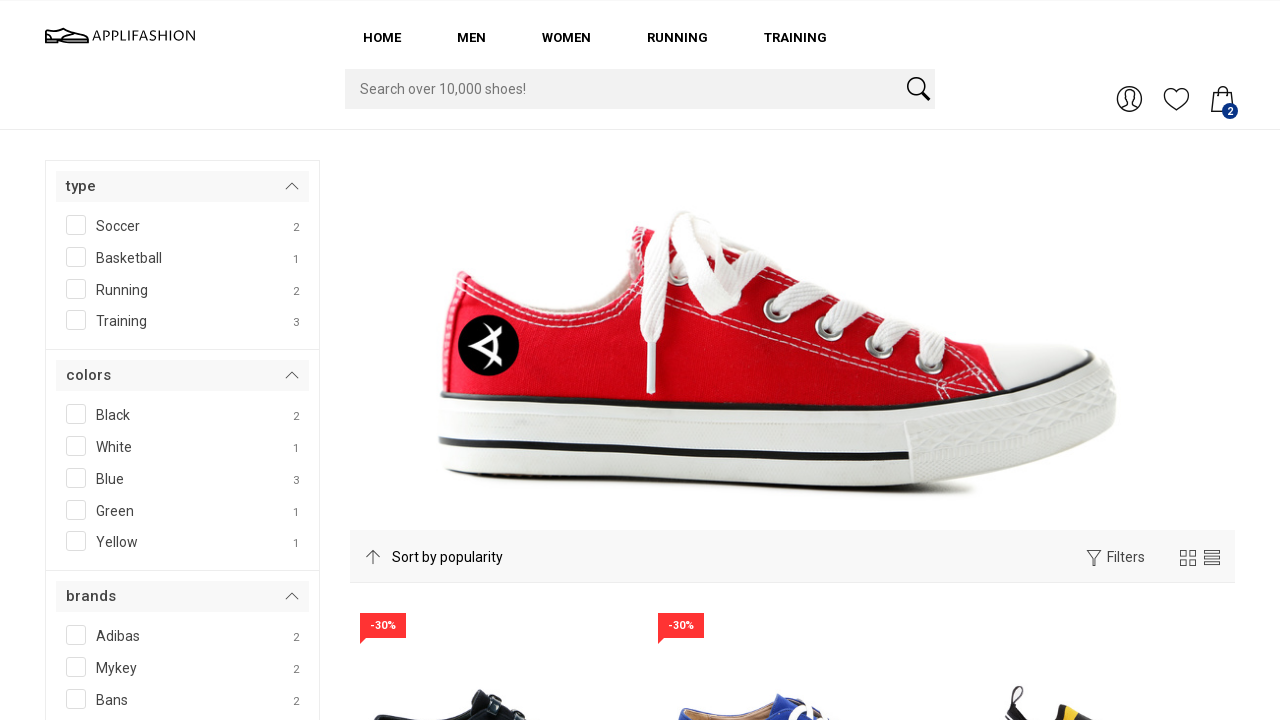

Navigated to demo e-commerce page
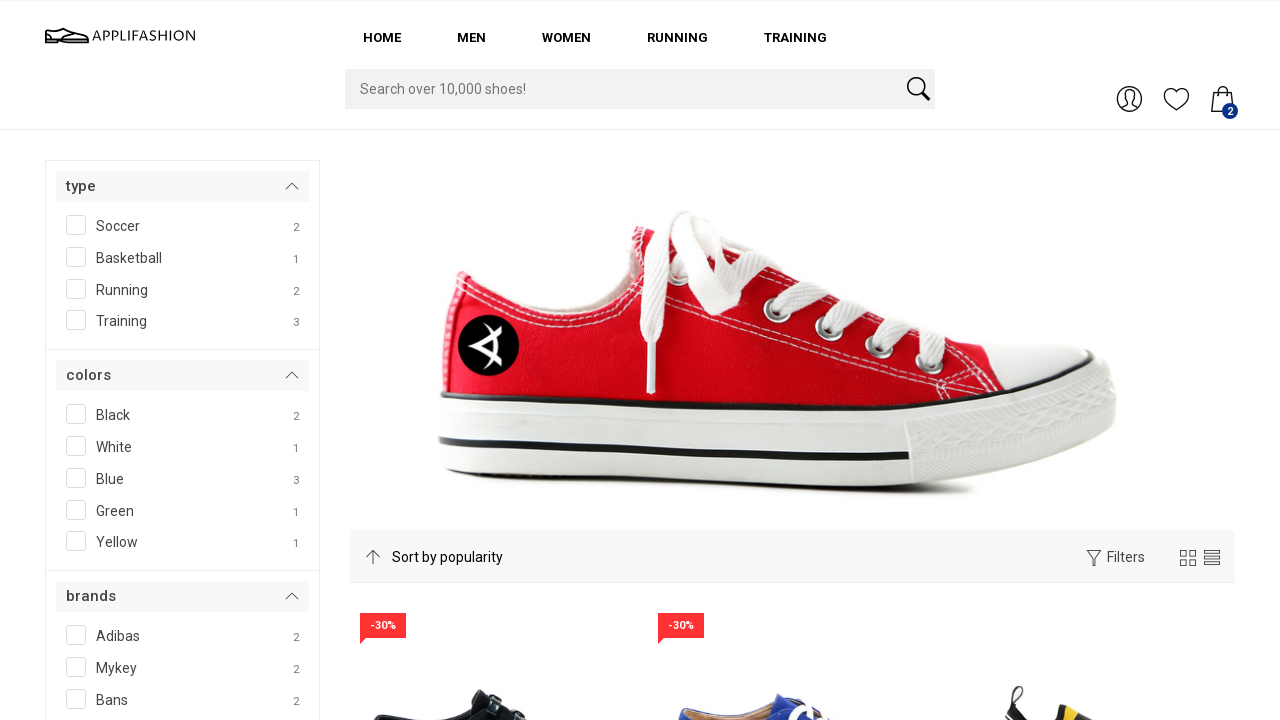

Clicked on the first black shoe product at (494, 576) on #product_1
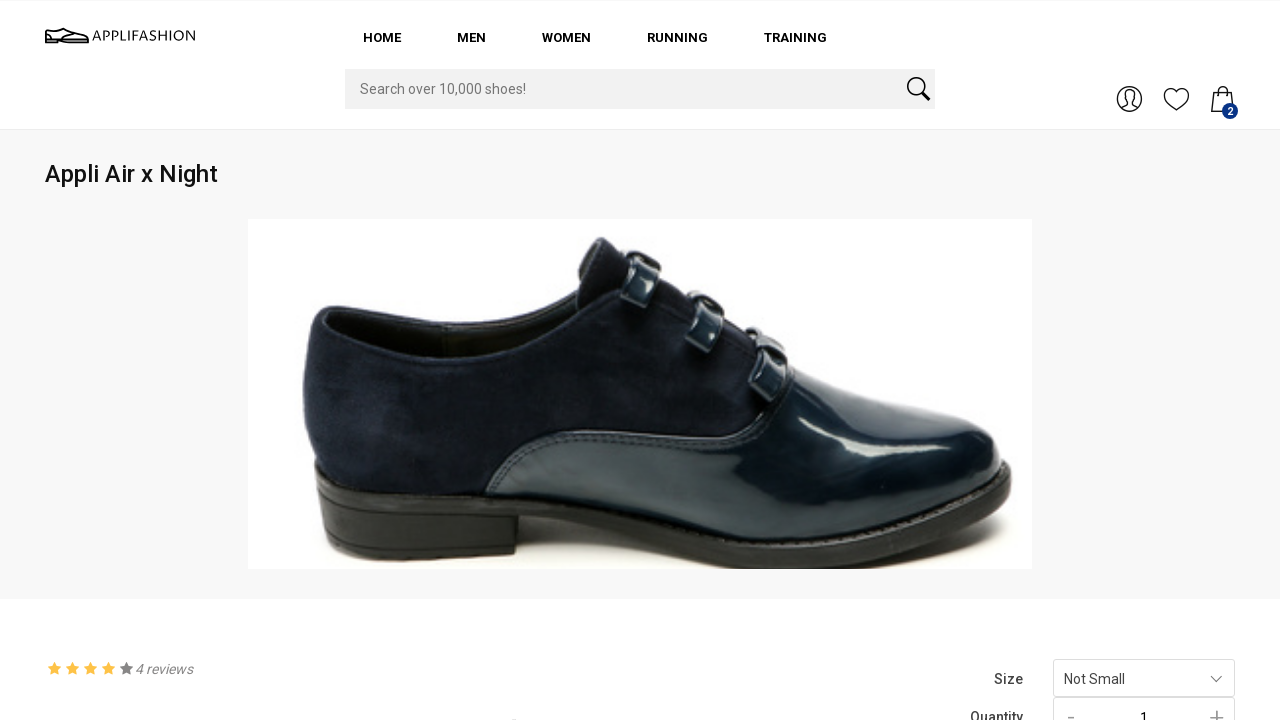

Product details page loaded successfully
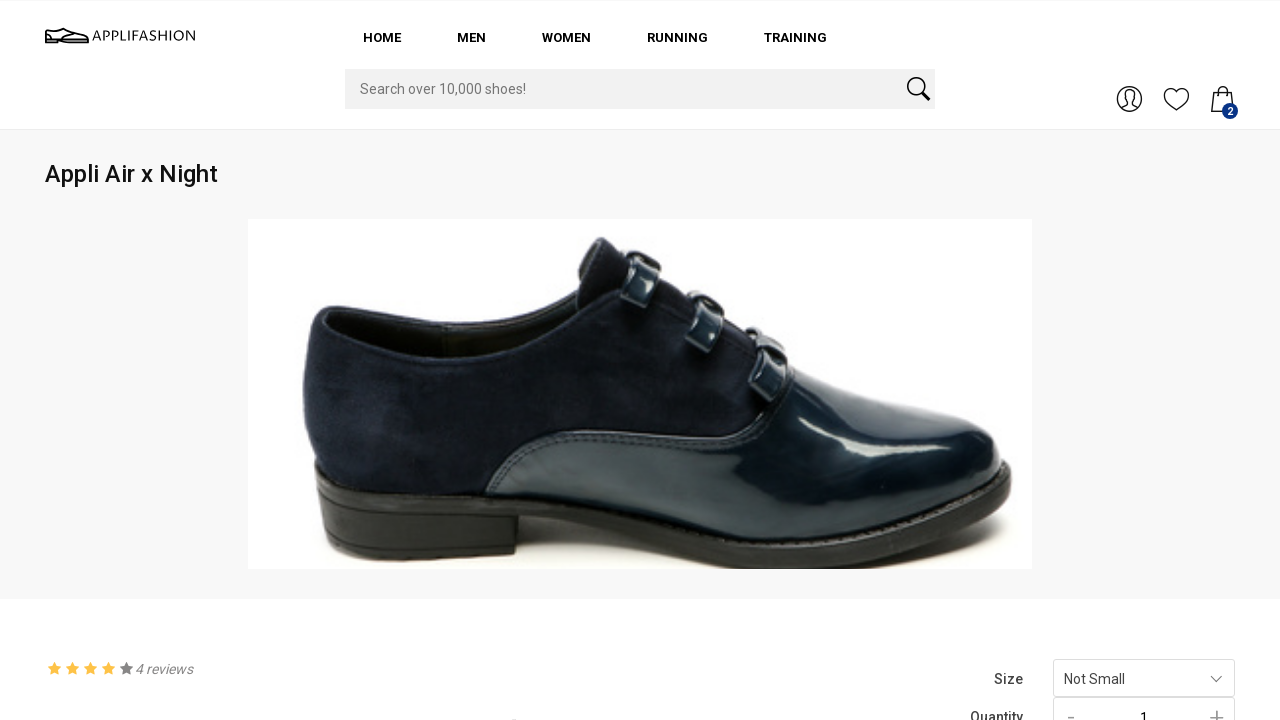

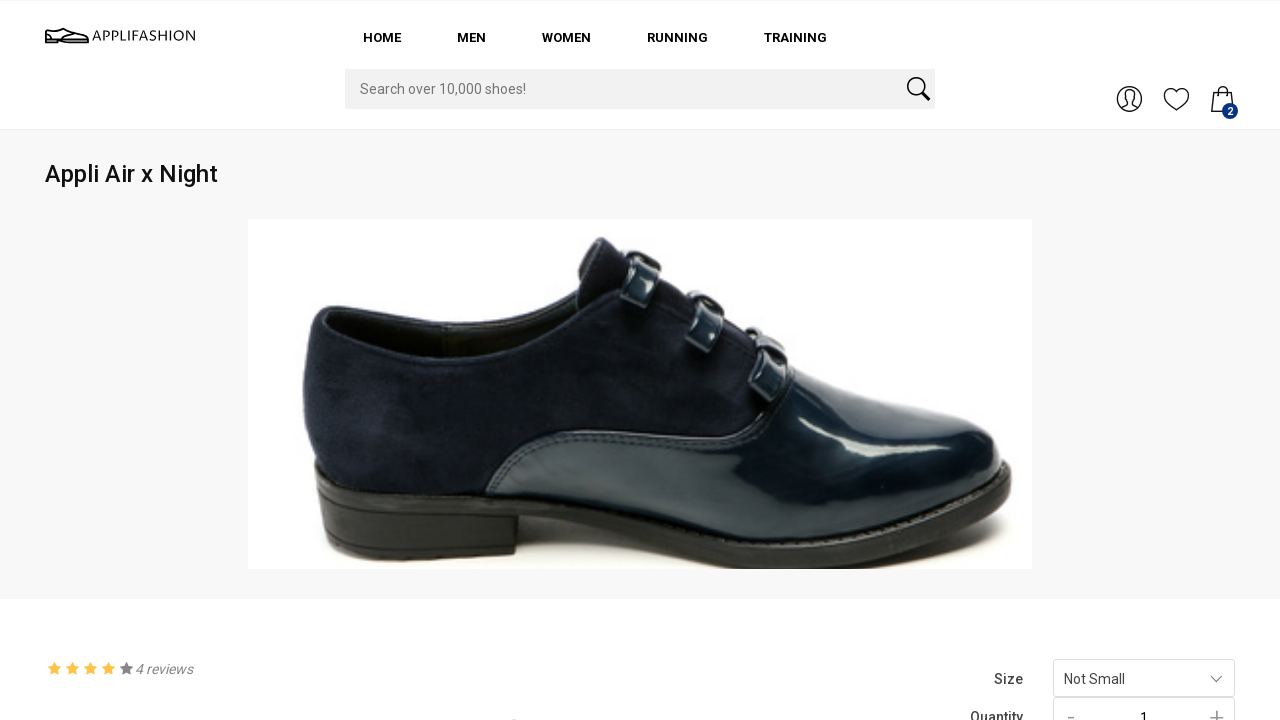